Tests the language menu functionality by clicking on it and verifying translation links appear.

Starting URL: https://ntig-uppsala.github.io/Frisor-Saxe/index-fi.html

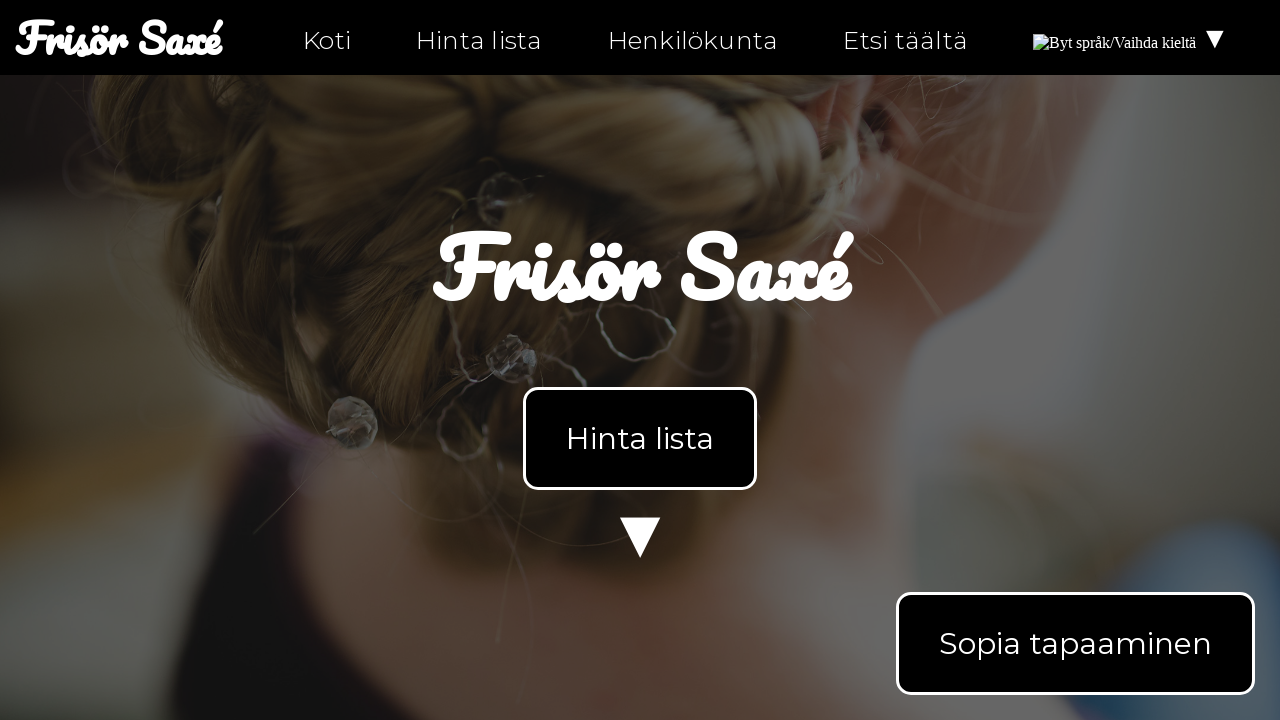

Waited for language menu to be visible on index-fi.html
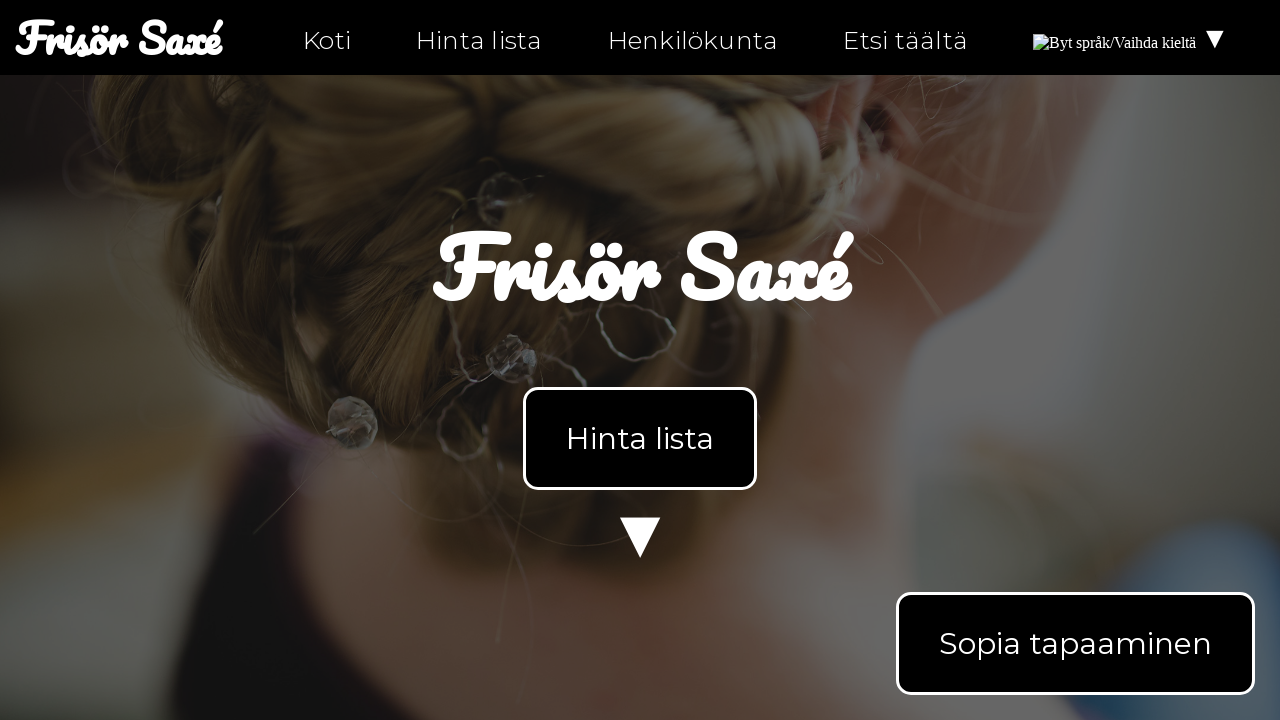

Clicked language menu button on index-fi.html at (1132, 38) on #languageMenu
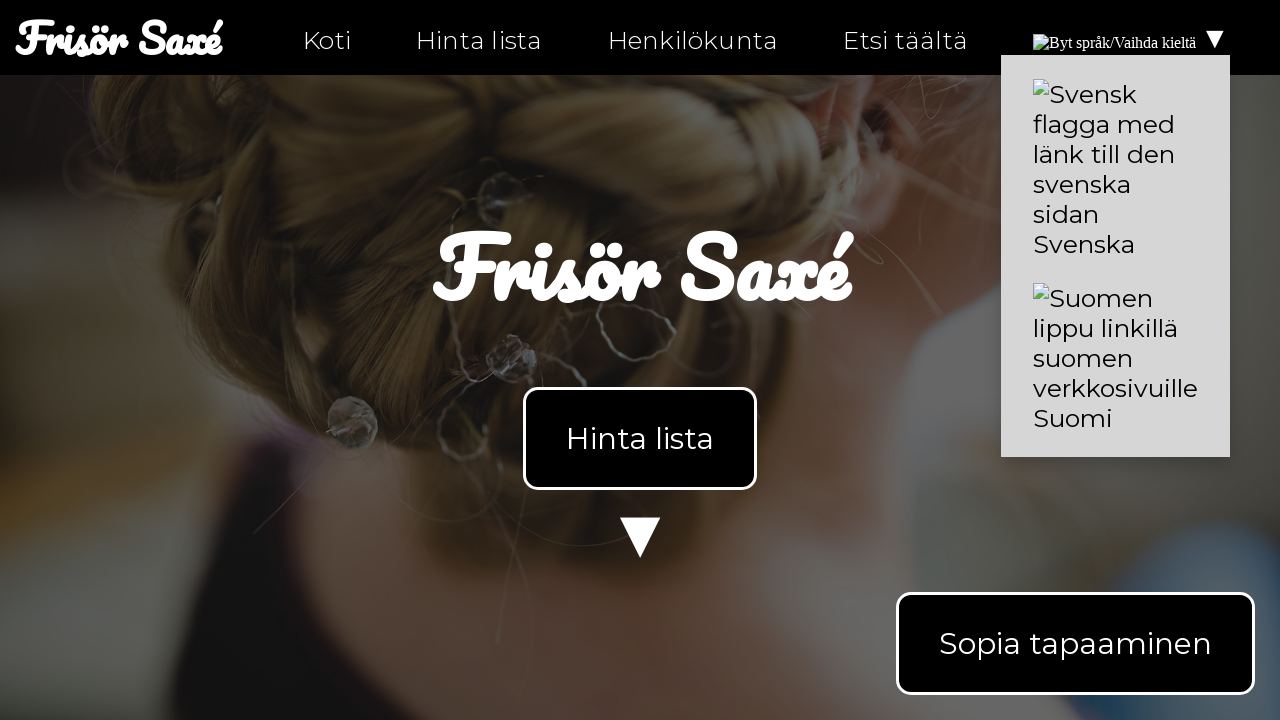

Translation links appeared after clicking language menu
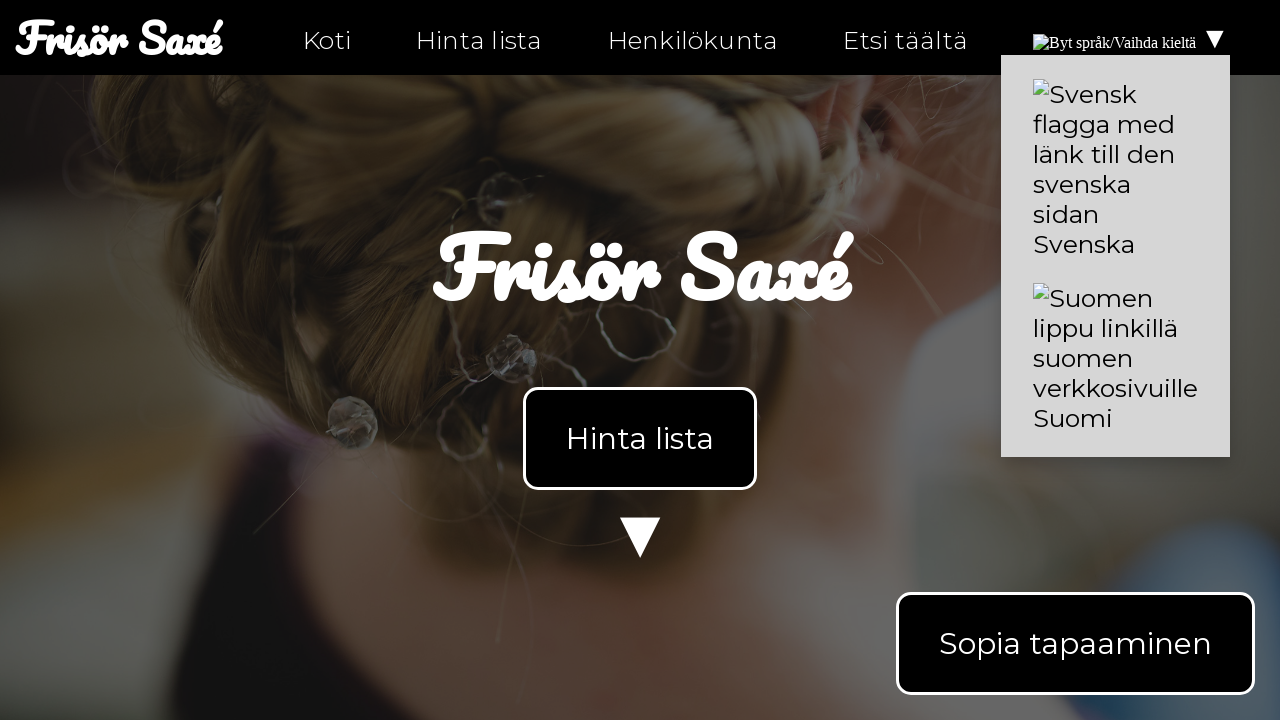

Navigated to personal-fi.html
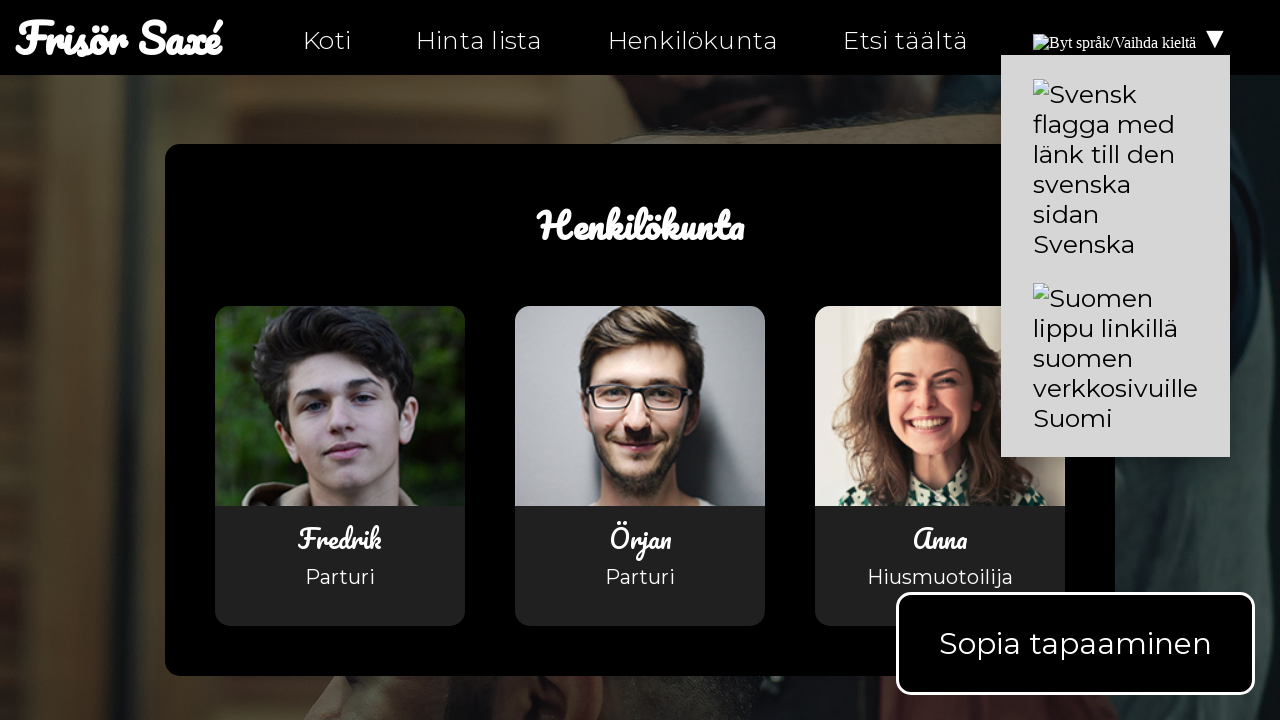

Clicked language menu button on personal-fi.html at (1132, 38) on #languageMenu
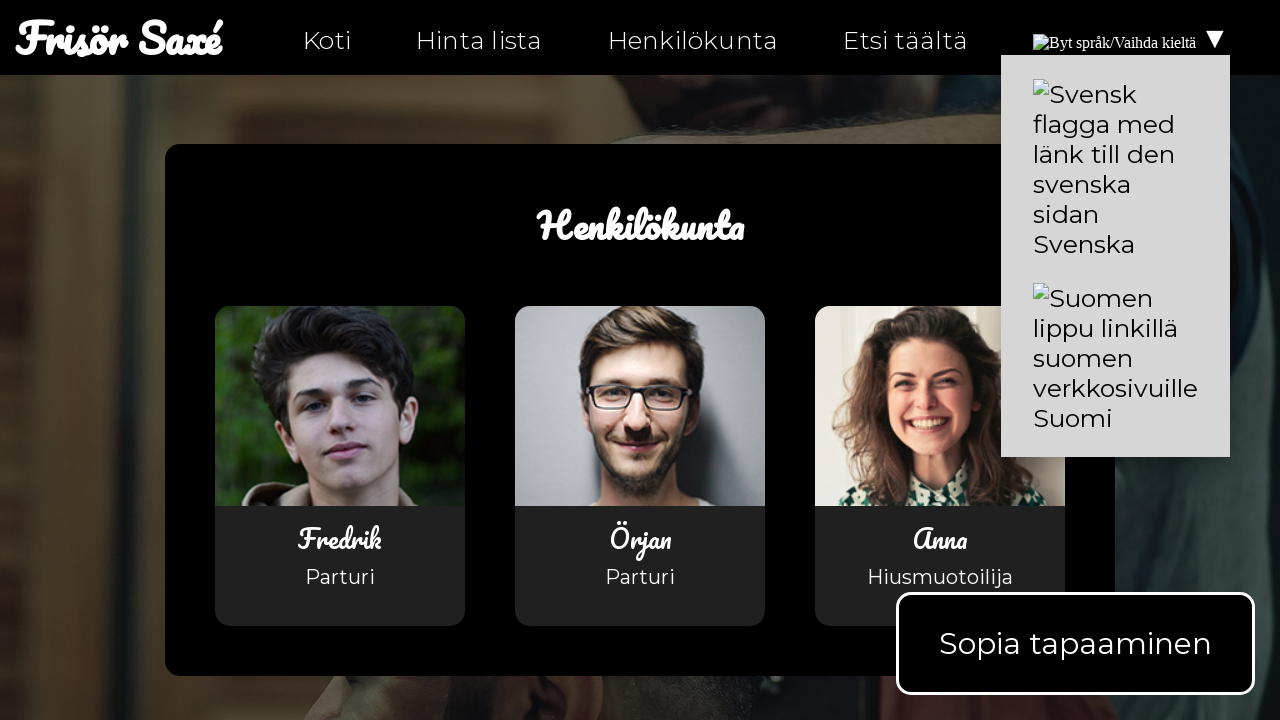

Translation links appeared after clicking language menu on personal-fi.html
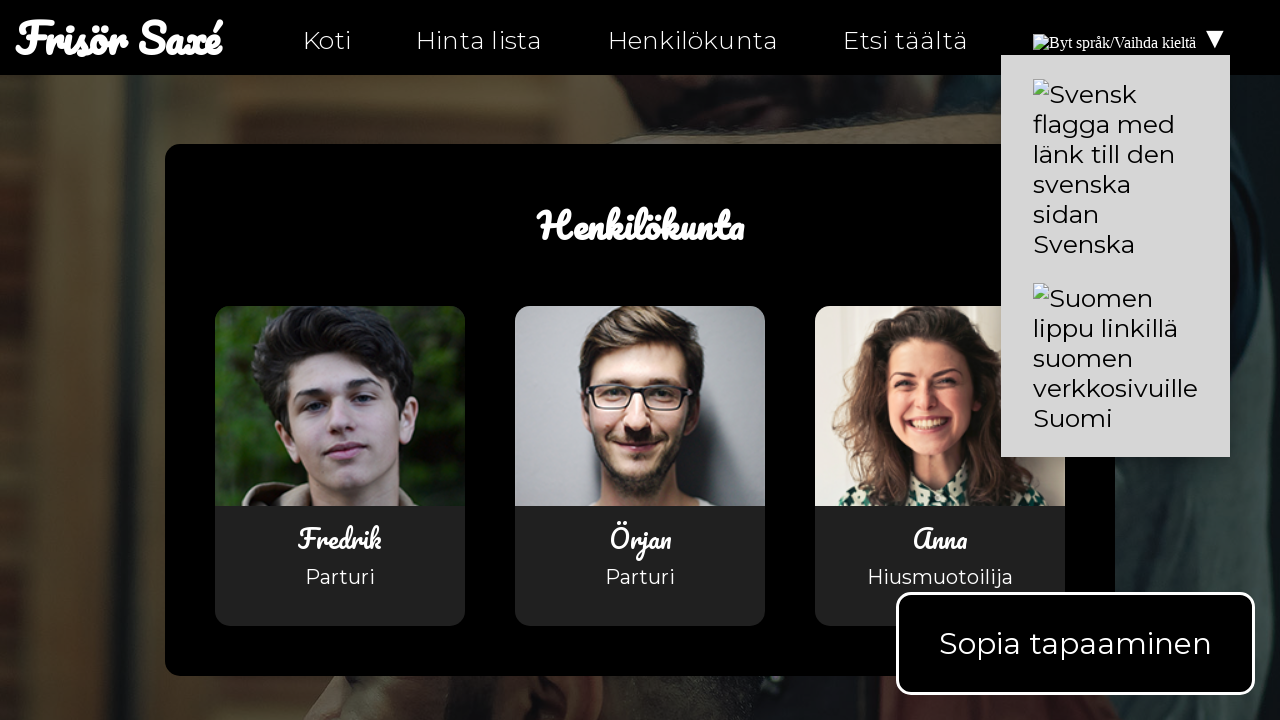

Navigated to hitta-hit-fi.html
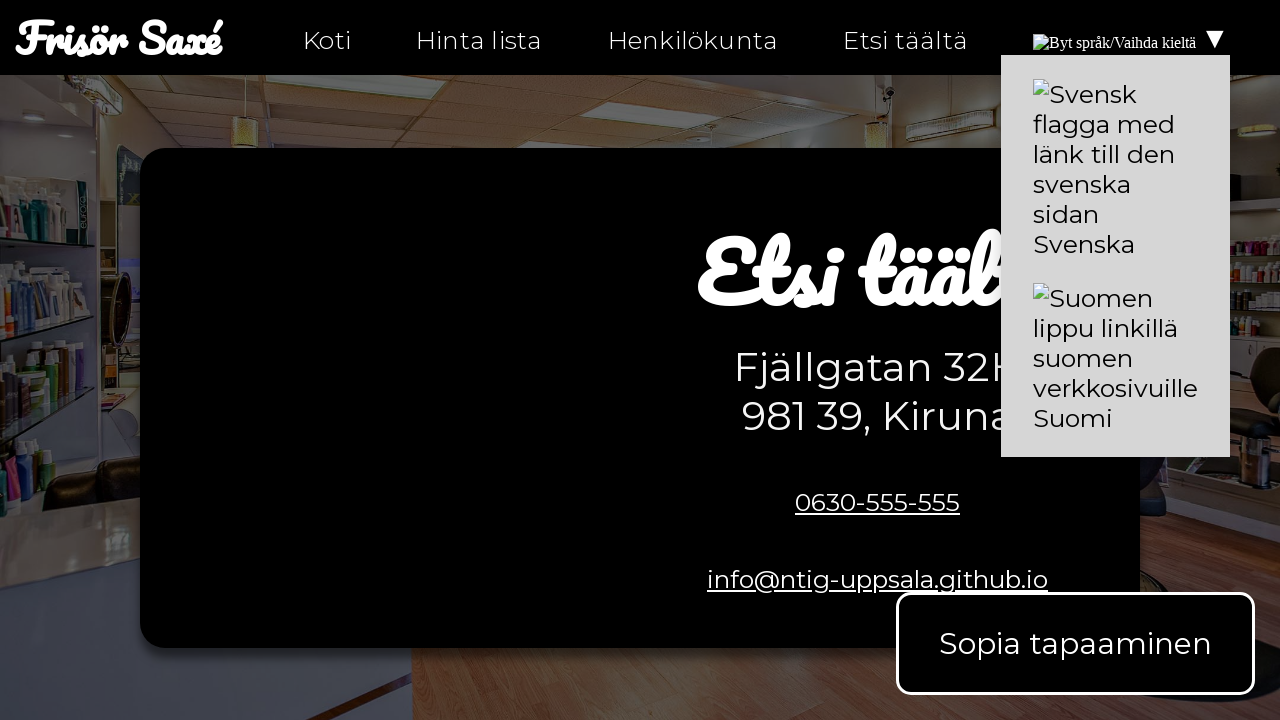

Clicked language menu button on hitta-hit-fi.html at (1132, 38) on #languageMenu
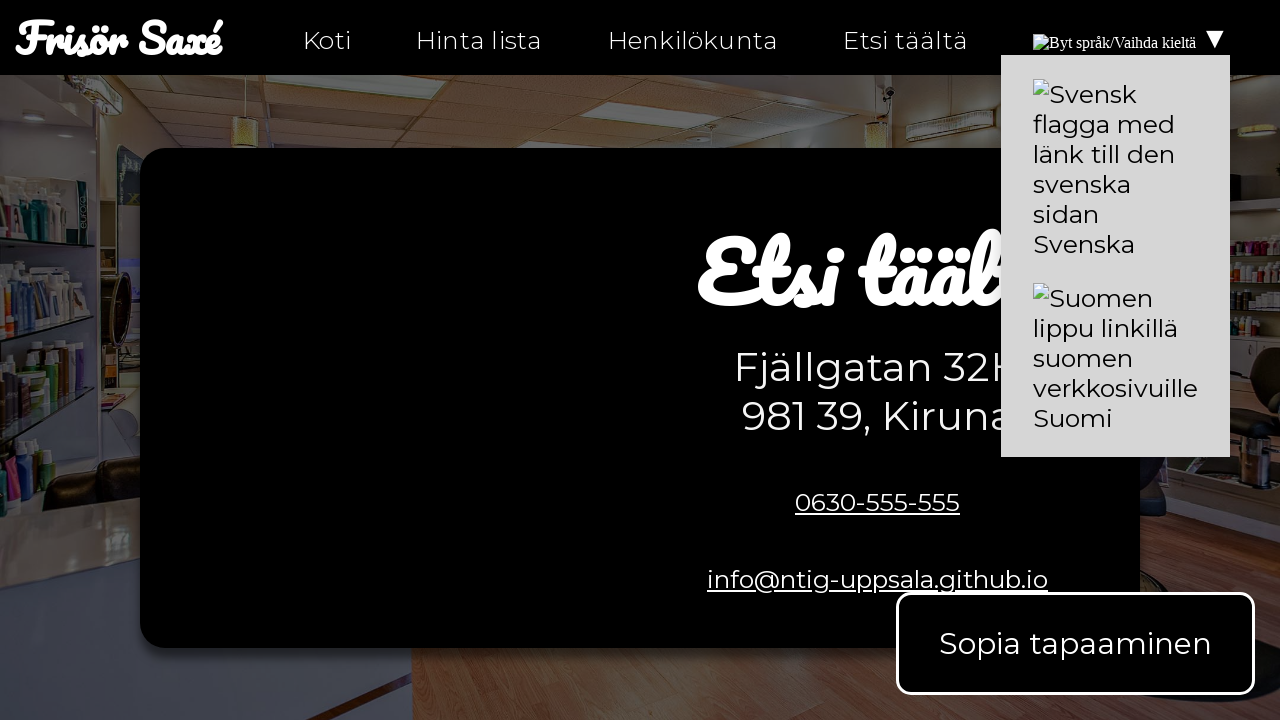

Translation links appeared after clicking language menu on hitta-hit-fi.html
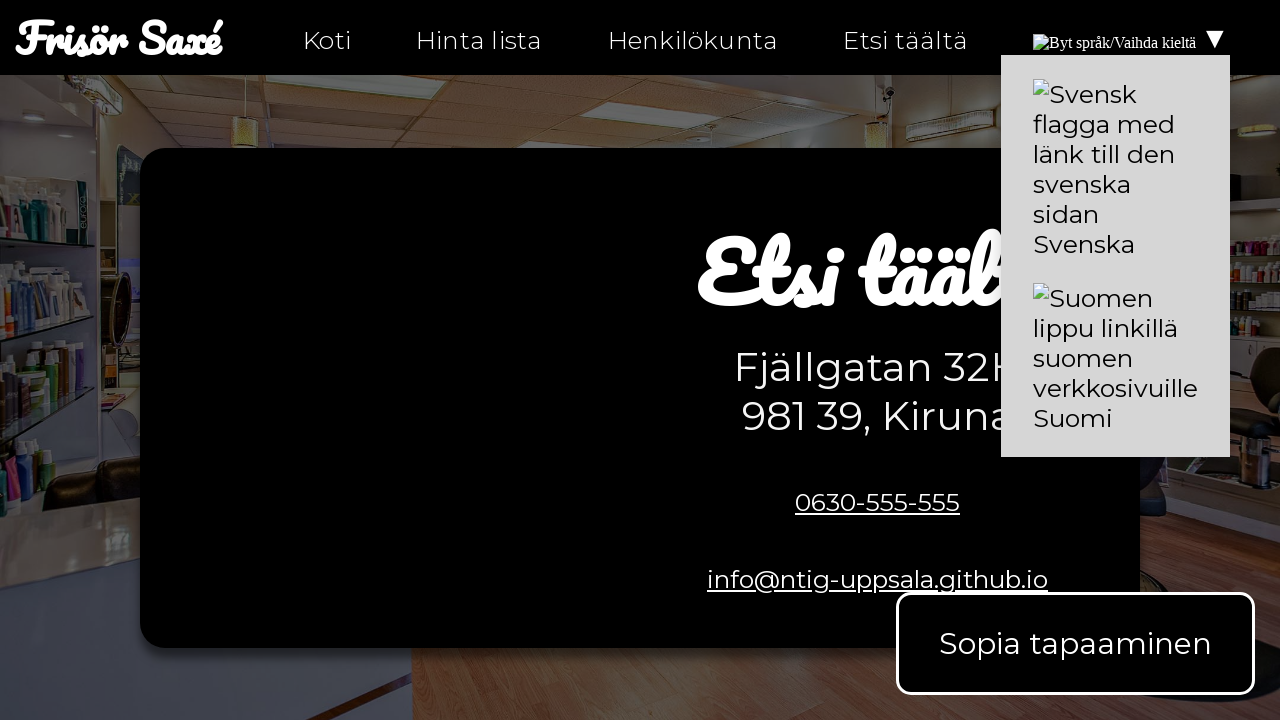

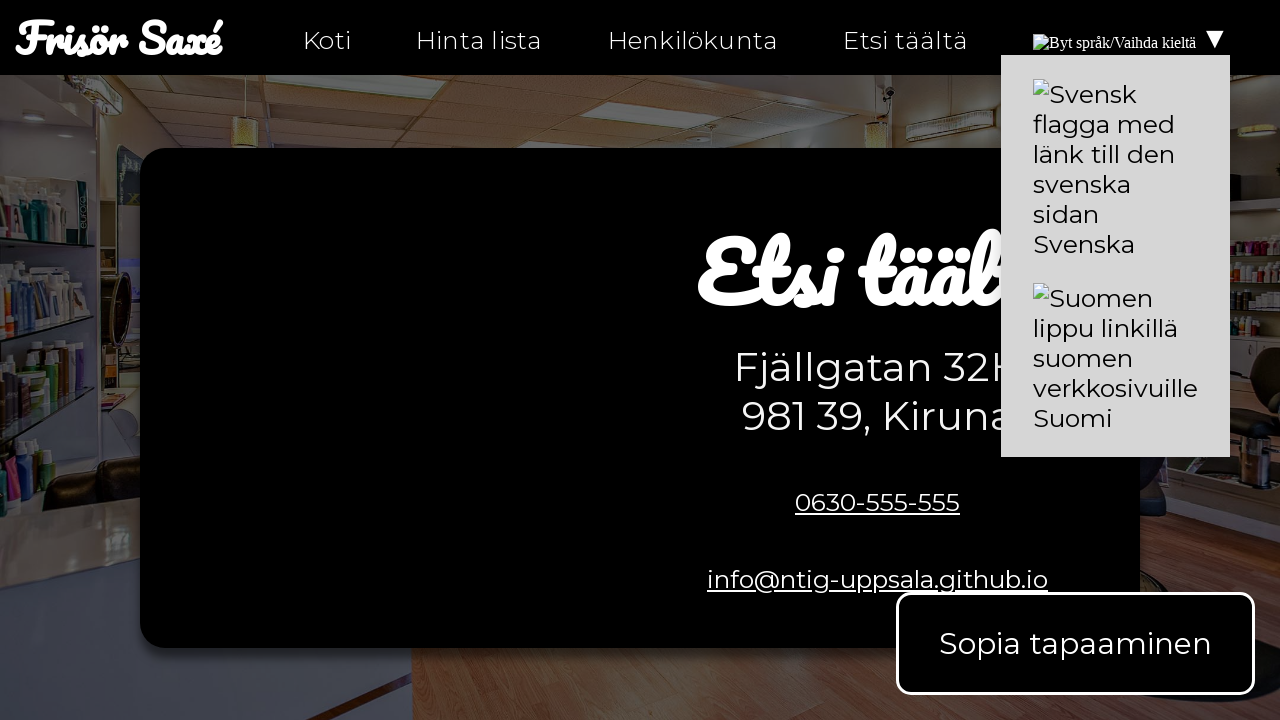